Tests flight booking form calendar functionality by verifying one-way trip is selected by default, clicking departure date picker, then switching to round trip mode and selecting a return date (20th) from the calendar widget.

Starting URL: https://rahulshettyacademy.com/dropdownsPractise/

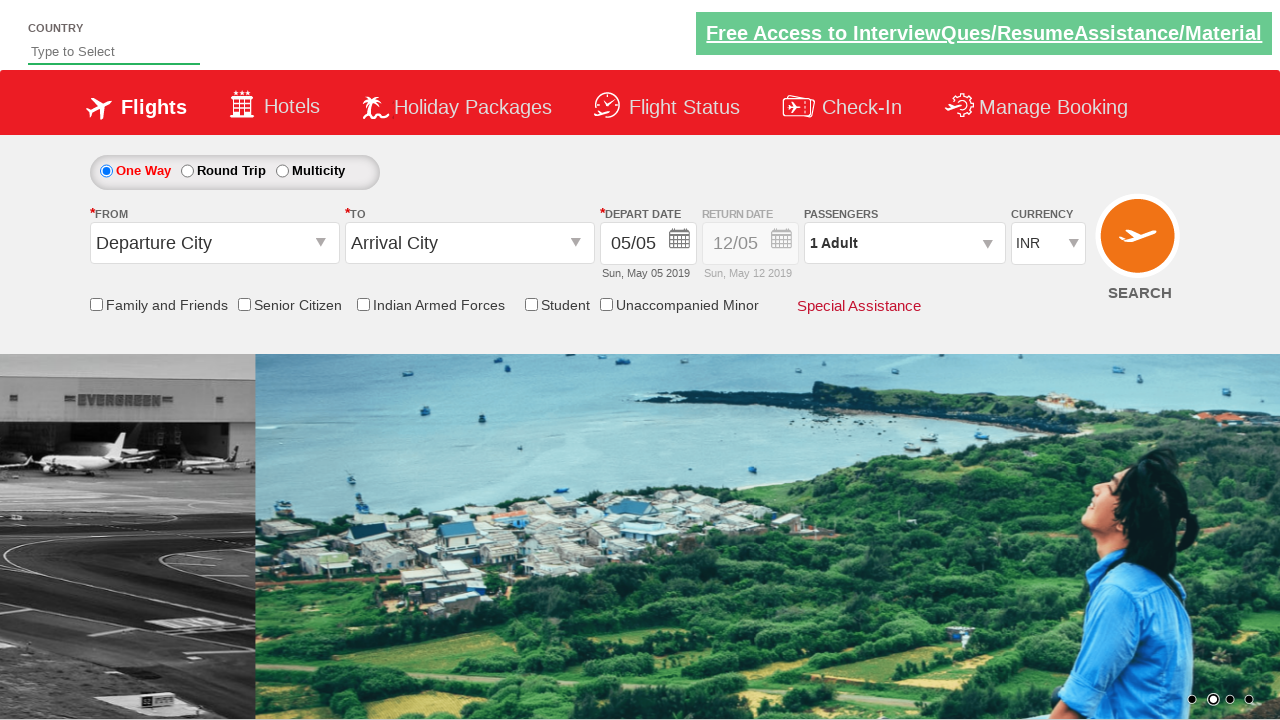

Verified one-way trip radio button is visible
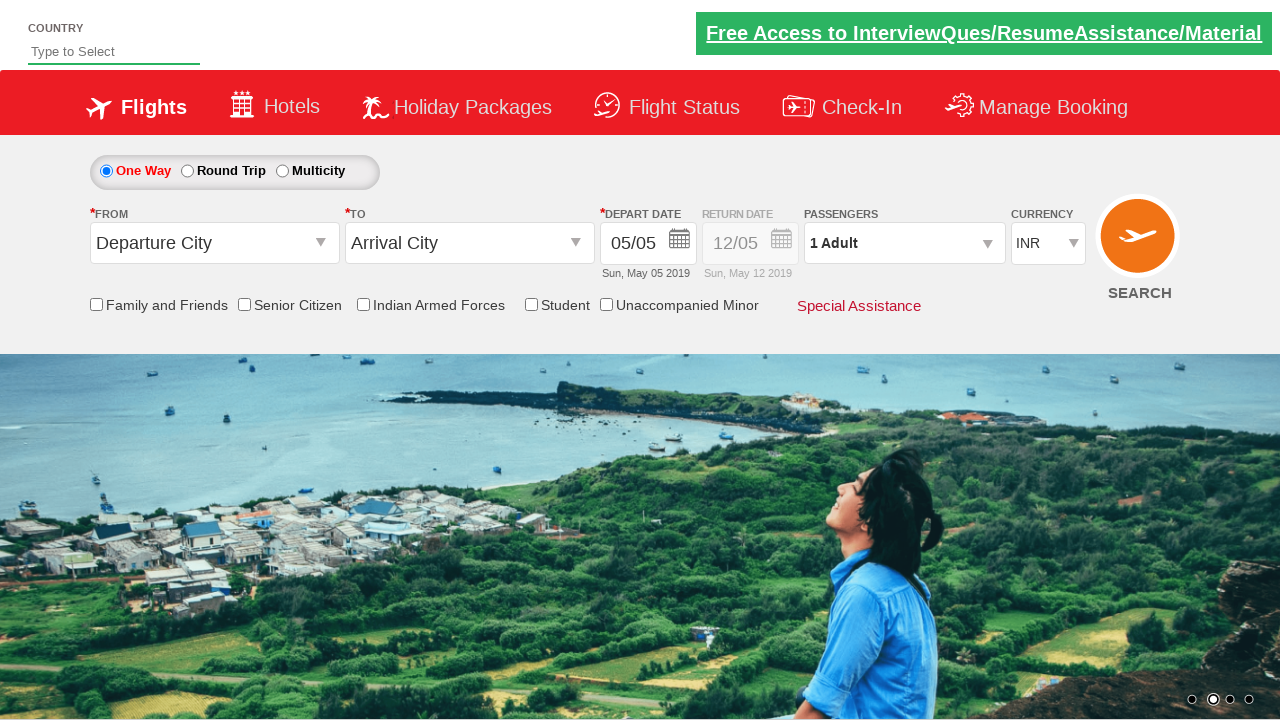

Clicked departure date field to open calendar at (648, 244) on #ctl00_mainContent_view_date1
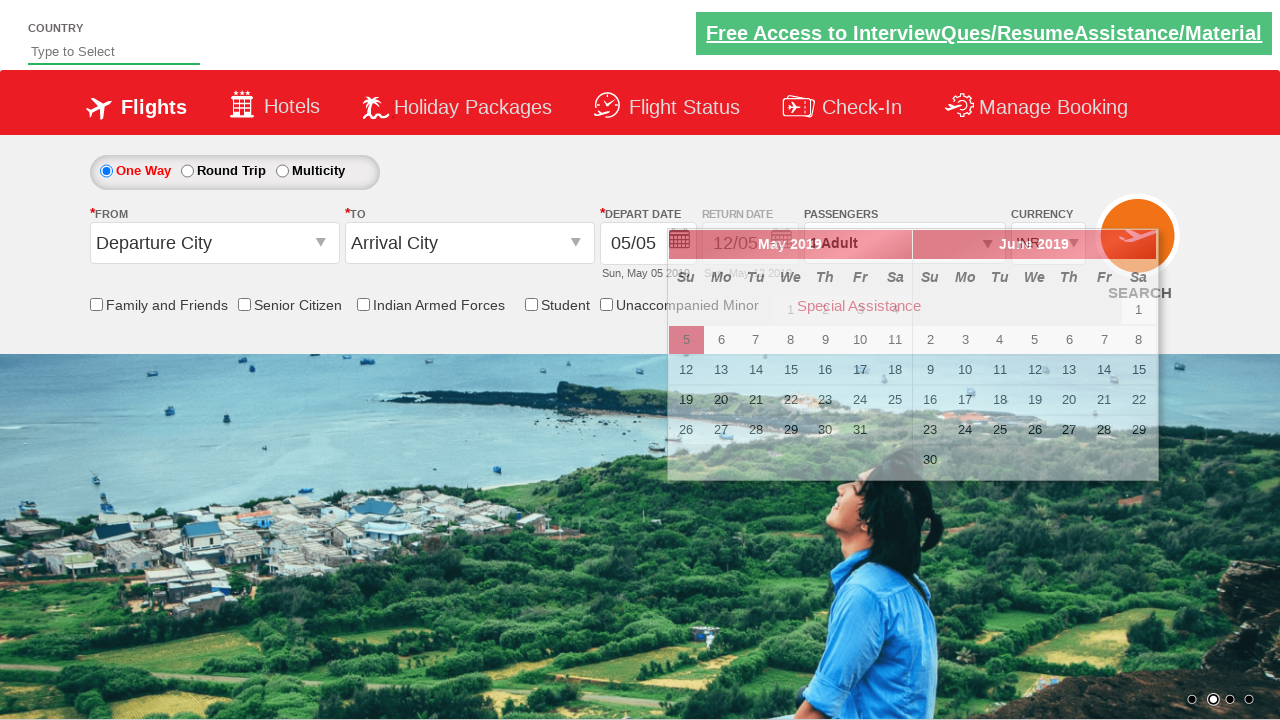

Calendar loaded and active date element is visible
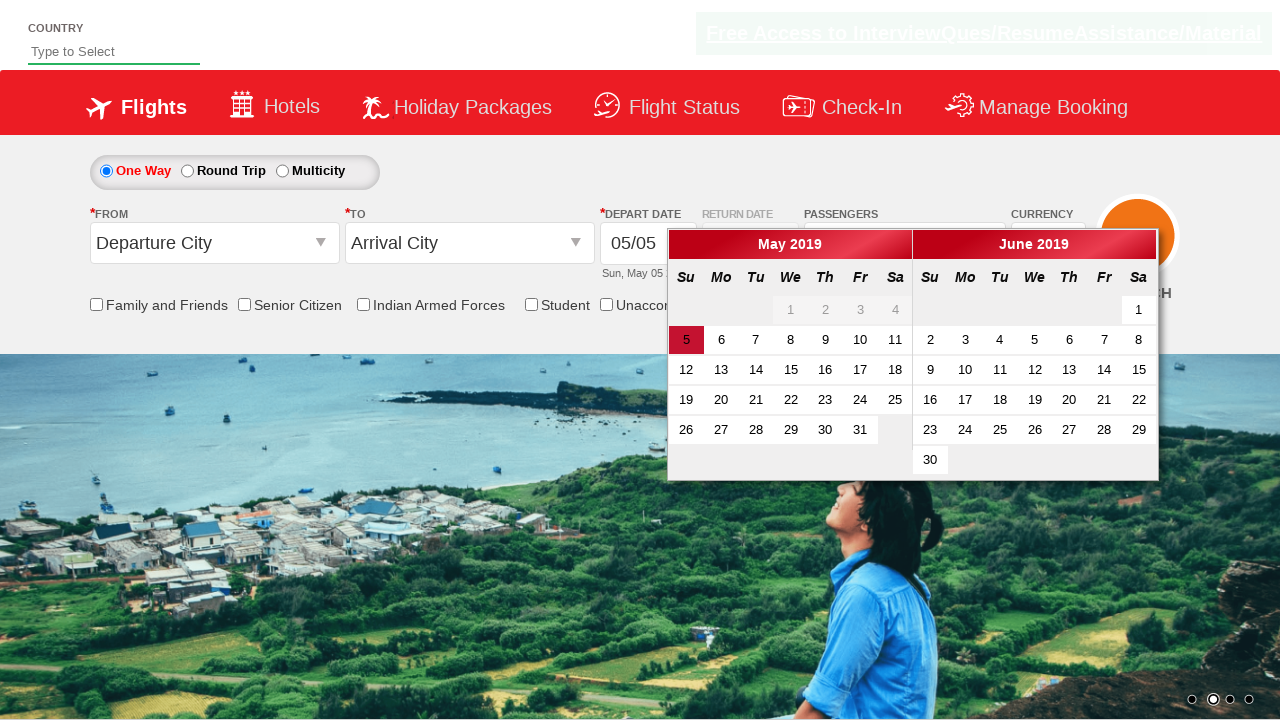

Selected active/current date from departure calendar at (686, 340) on .ui-state-active
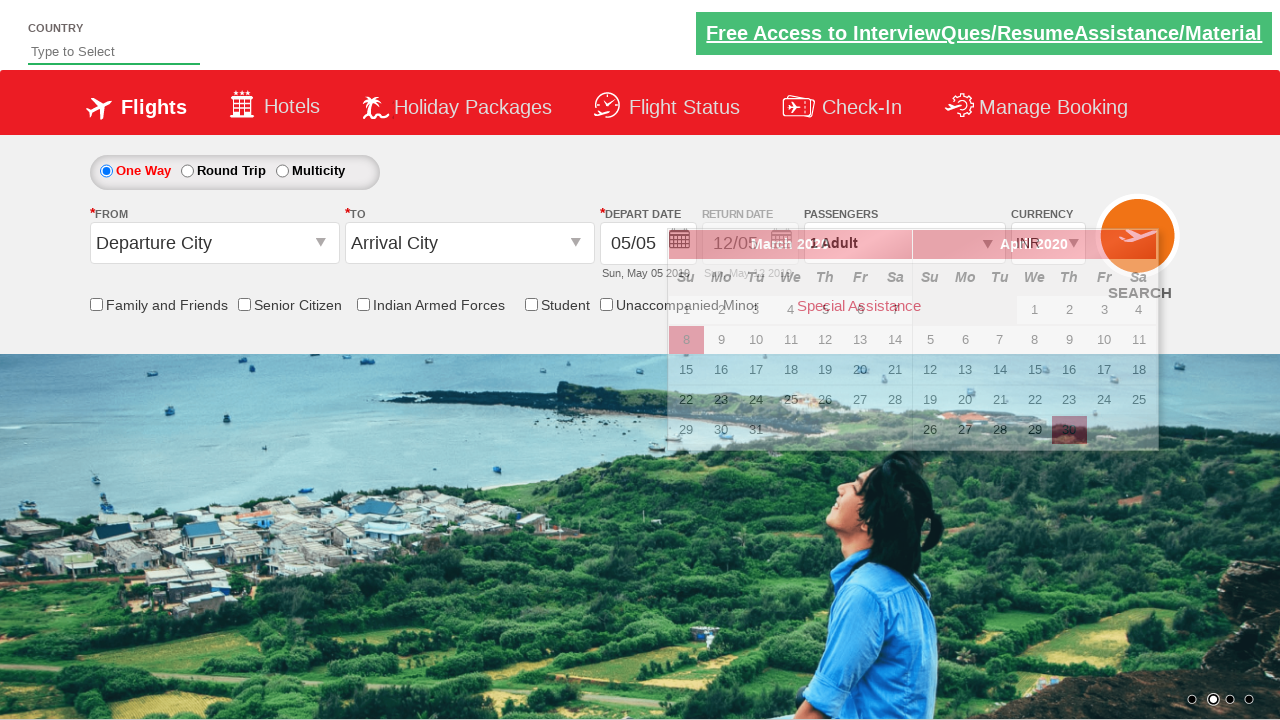

Switched to round trip mode by clicking round trip radio button at (187, 171) on table[id*='rbtnl_Trip'] tbody tr td:nth-child(2) input
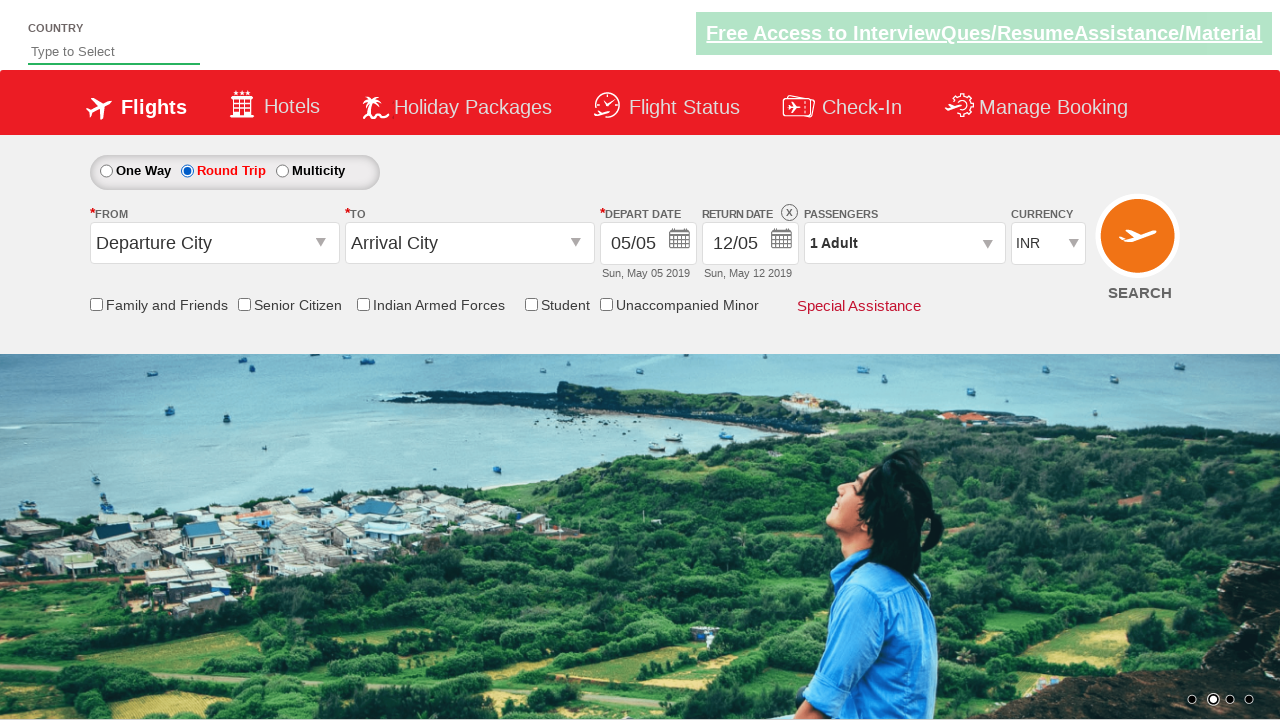

Clicked return date field to open return date calendar at (752, 250) on xpath=//div[@id='Div1']
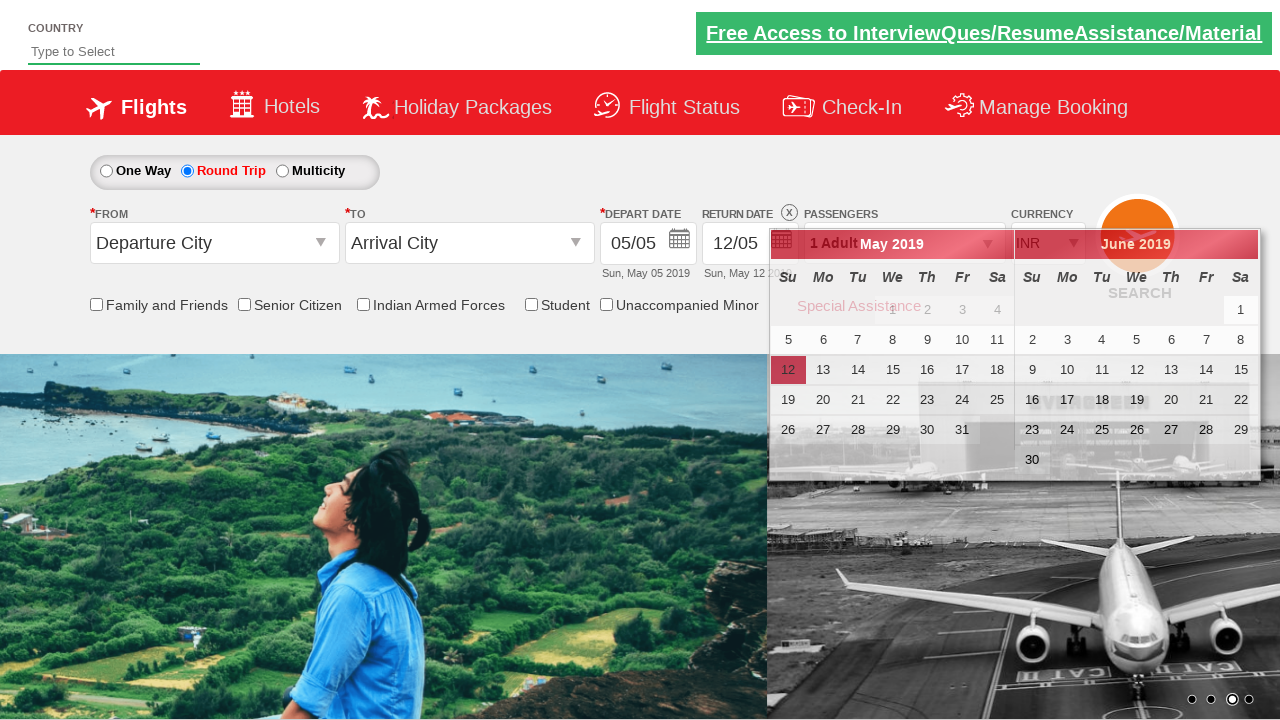

Return date calendar loaded with date picker elements visible
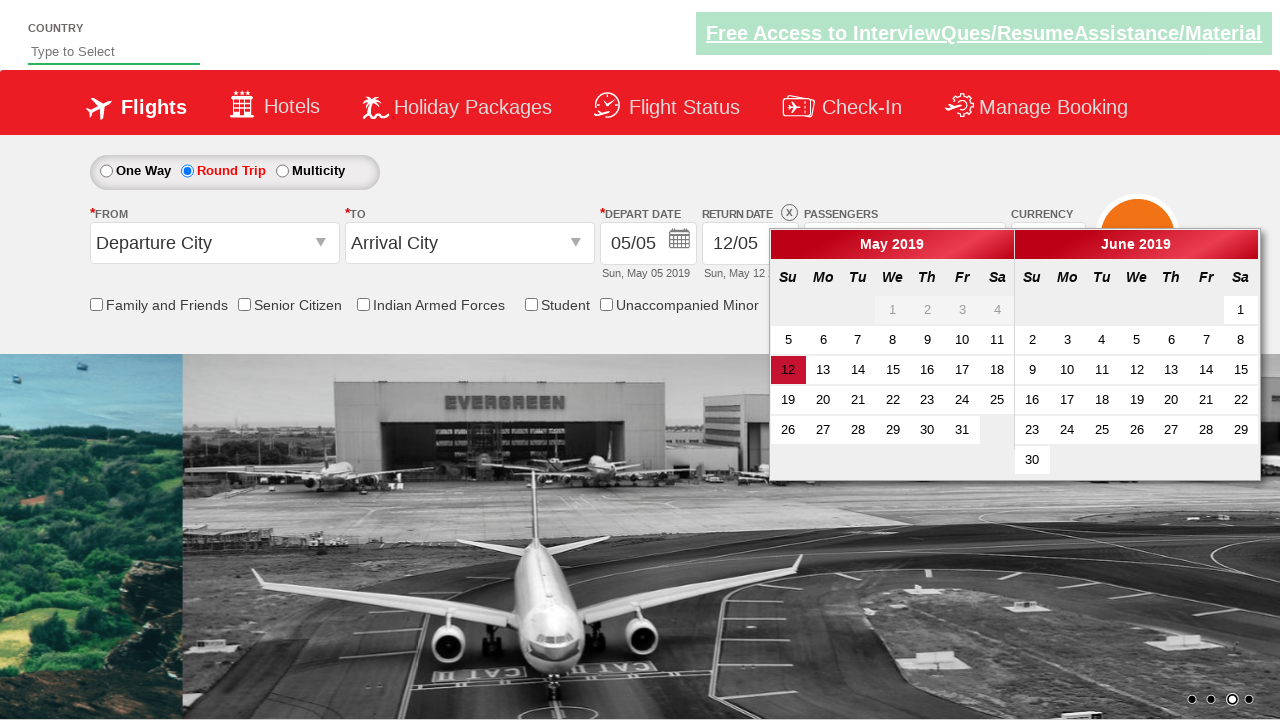

Selected the 20th day from the return date calendar at (823, 400) on xpath=//div[@class='ui-datepicker-group ui-datepicker-group-first']//table[@clas
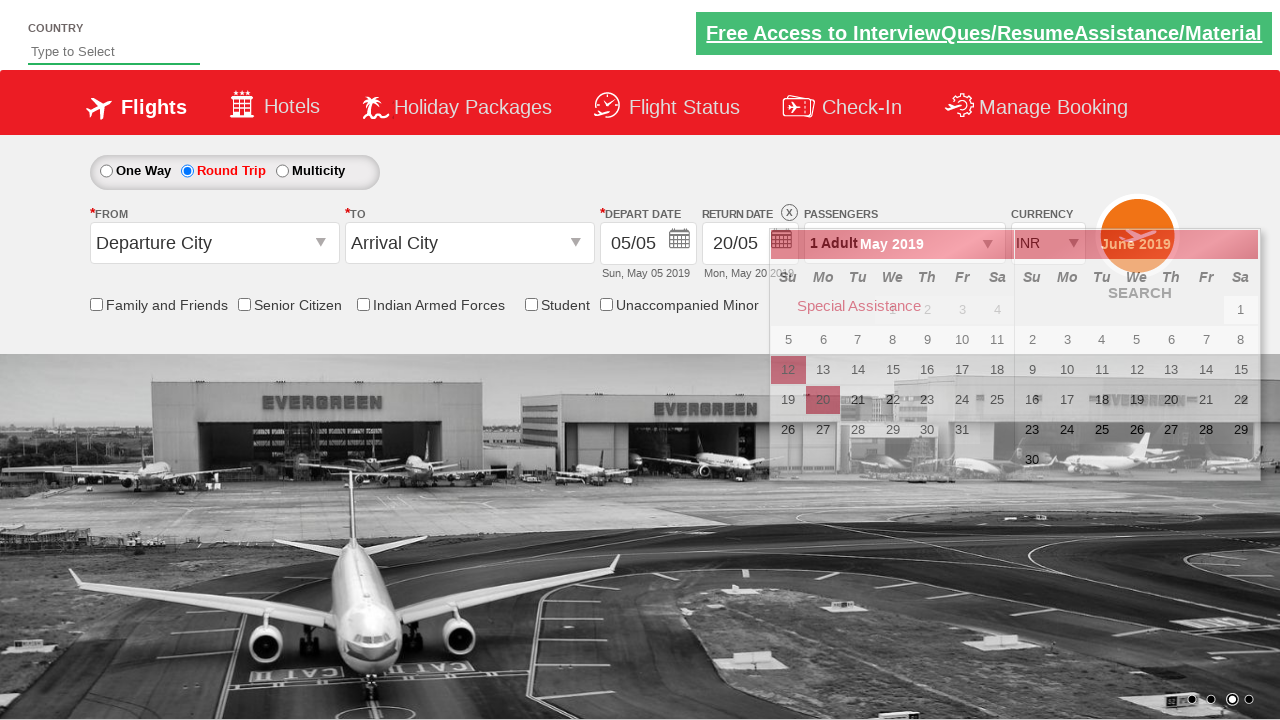

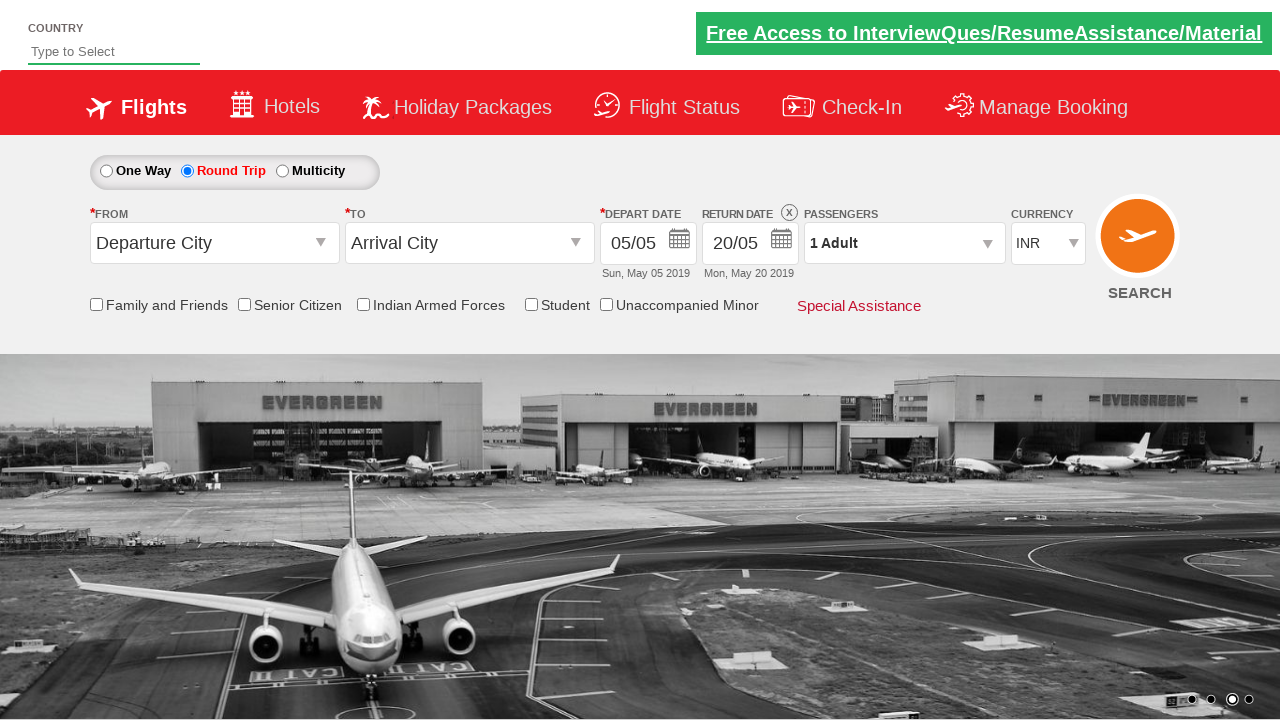